Navigates to an interactive SVG map of India and clicks on the state of Tripura by finding the corresponding SVG path element.

Starting URL: https://www.amcharts.com/svg-maps/?map=india

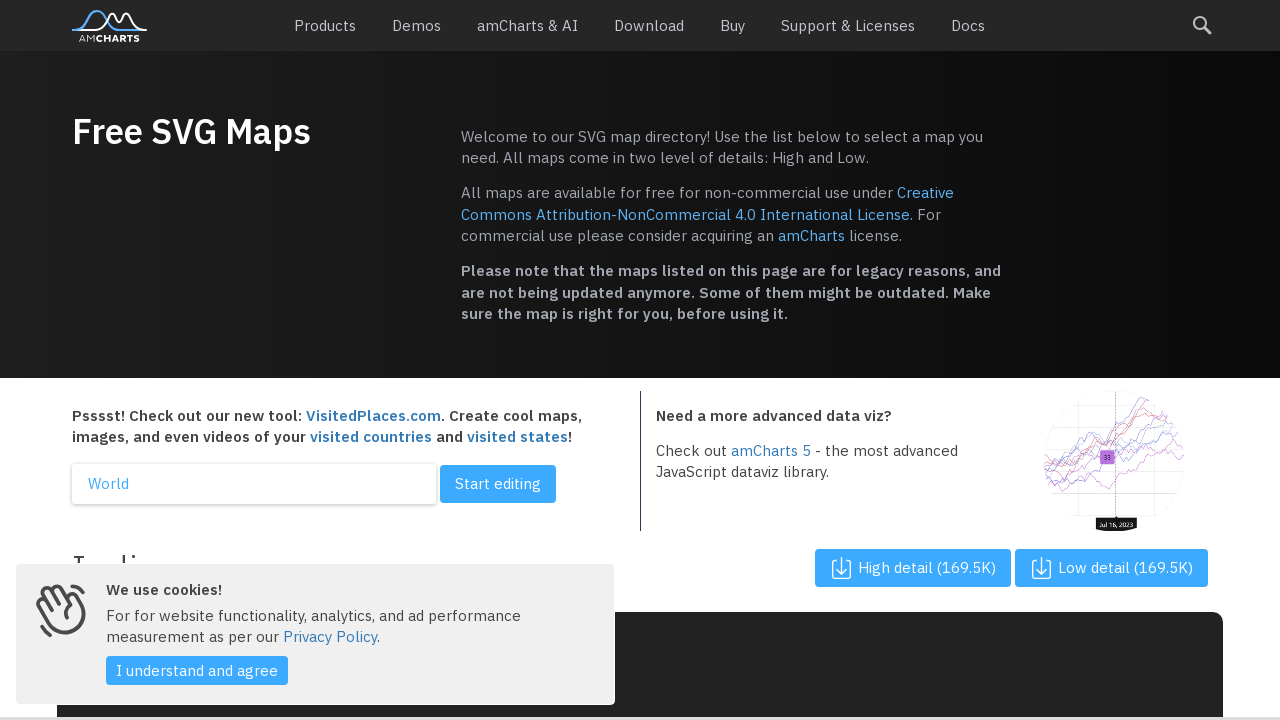

Waited for SVG map to load
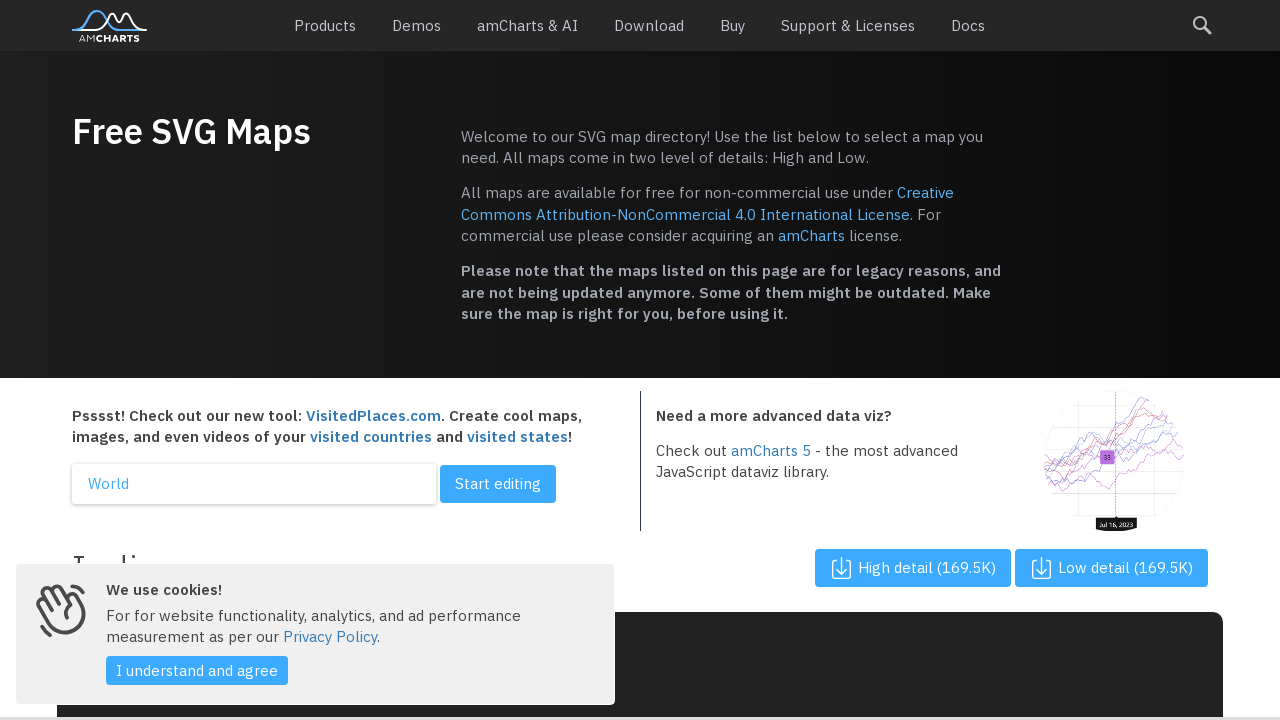

Located all state path elements in SVG map
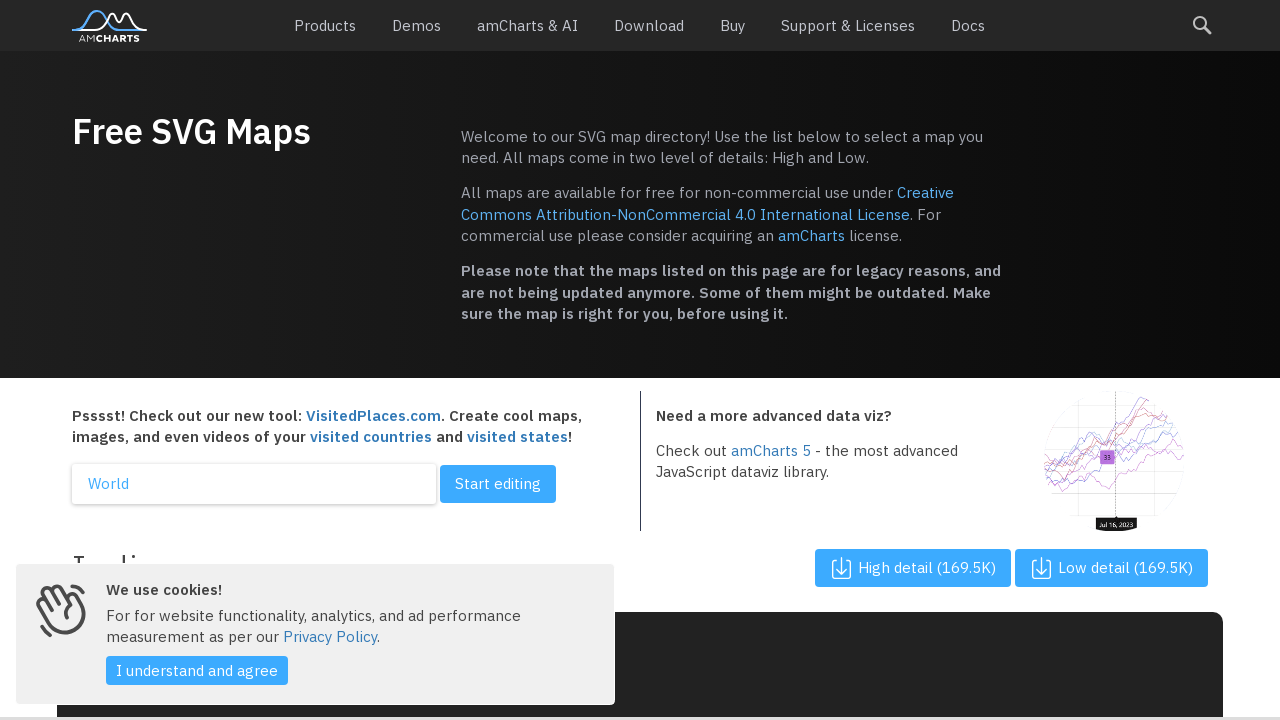

Found 0 state elements in the map
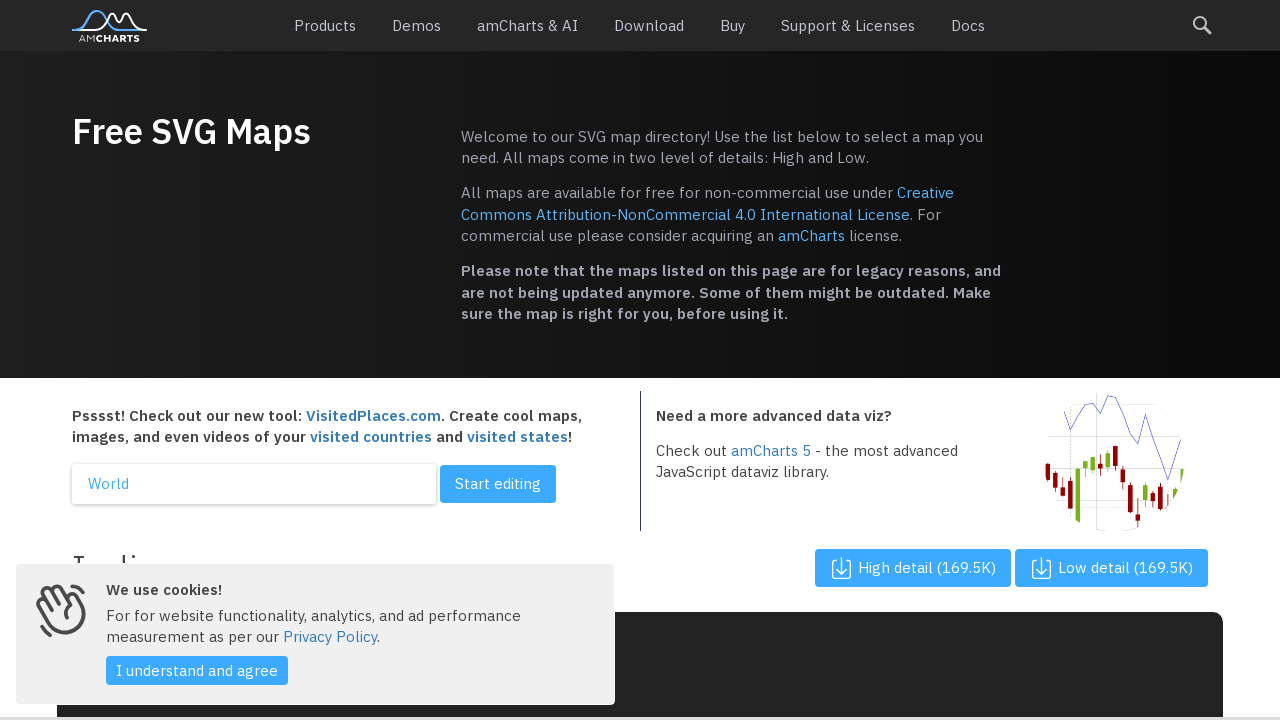

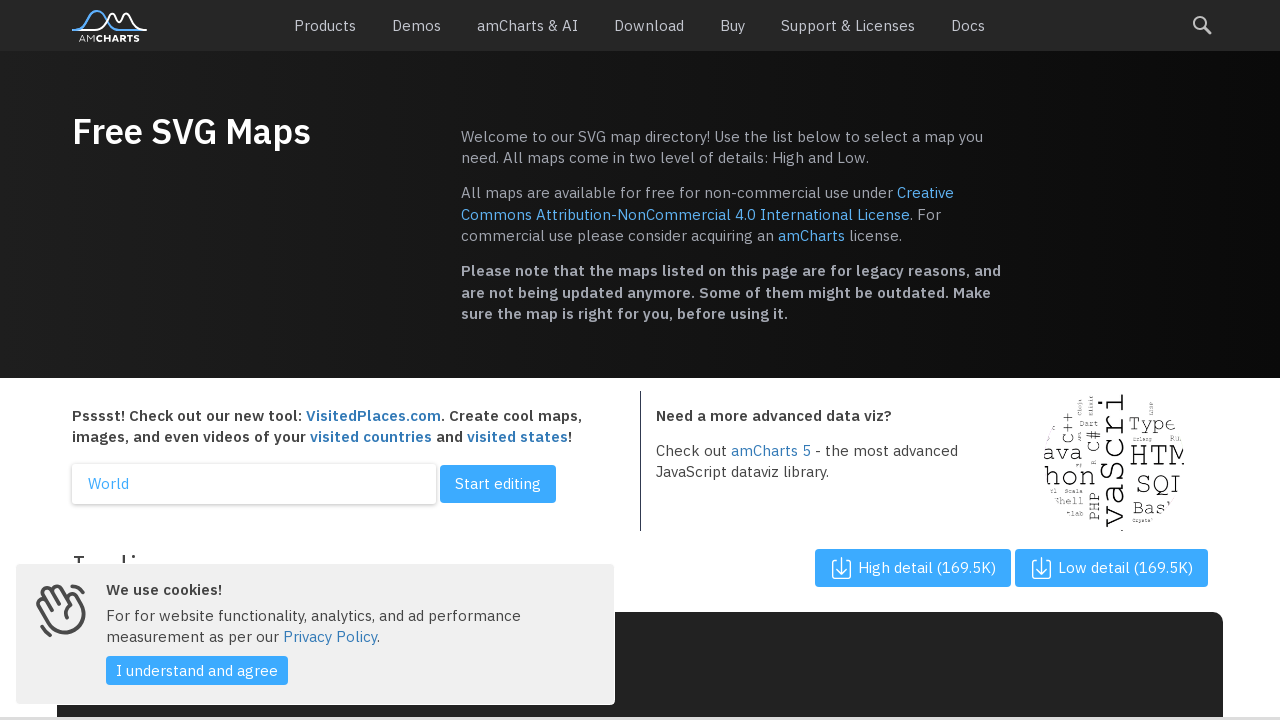